Tests unmarking todo items as complete by unchecking their checkboxes

Starting URL: https://demo.playwright.dev/todomvc

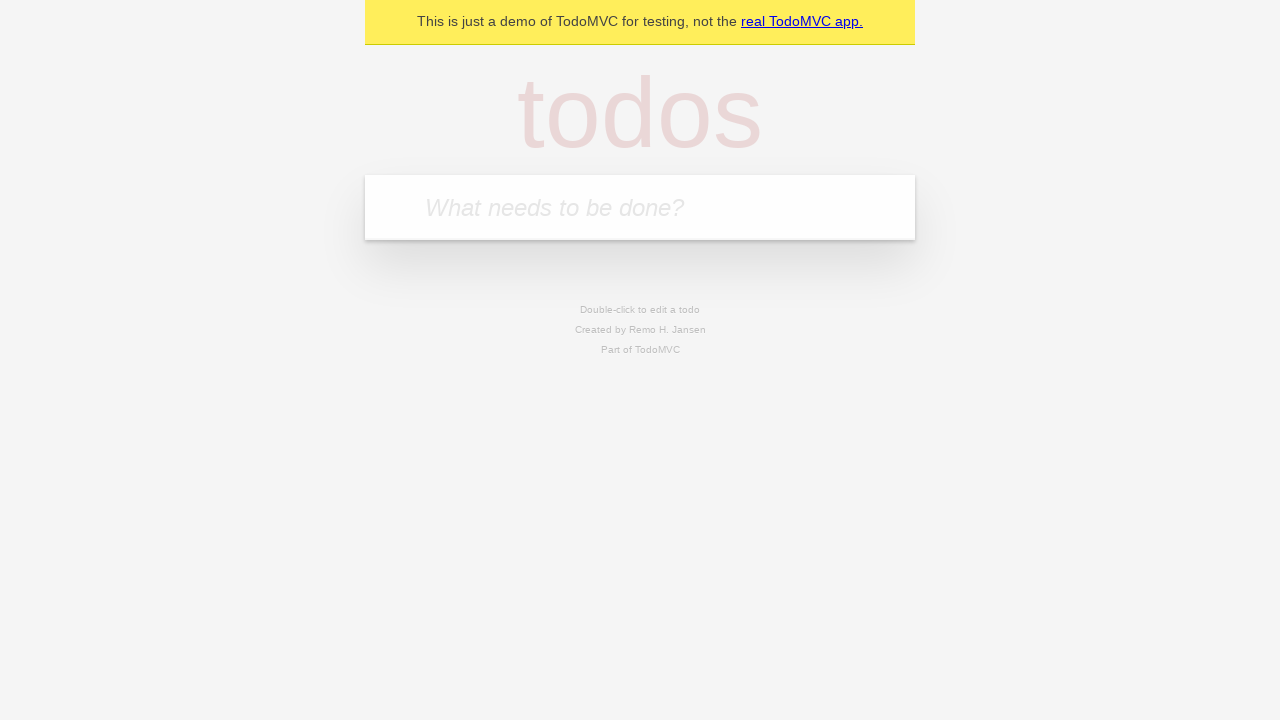

Filled todo input with 'buy some cheese' on internal:attr=[placeholder="What needs to be done?"i]
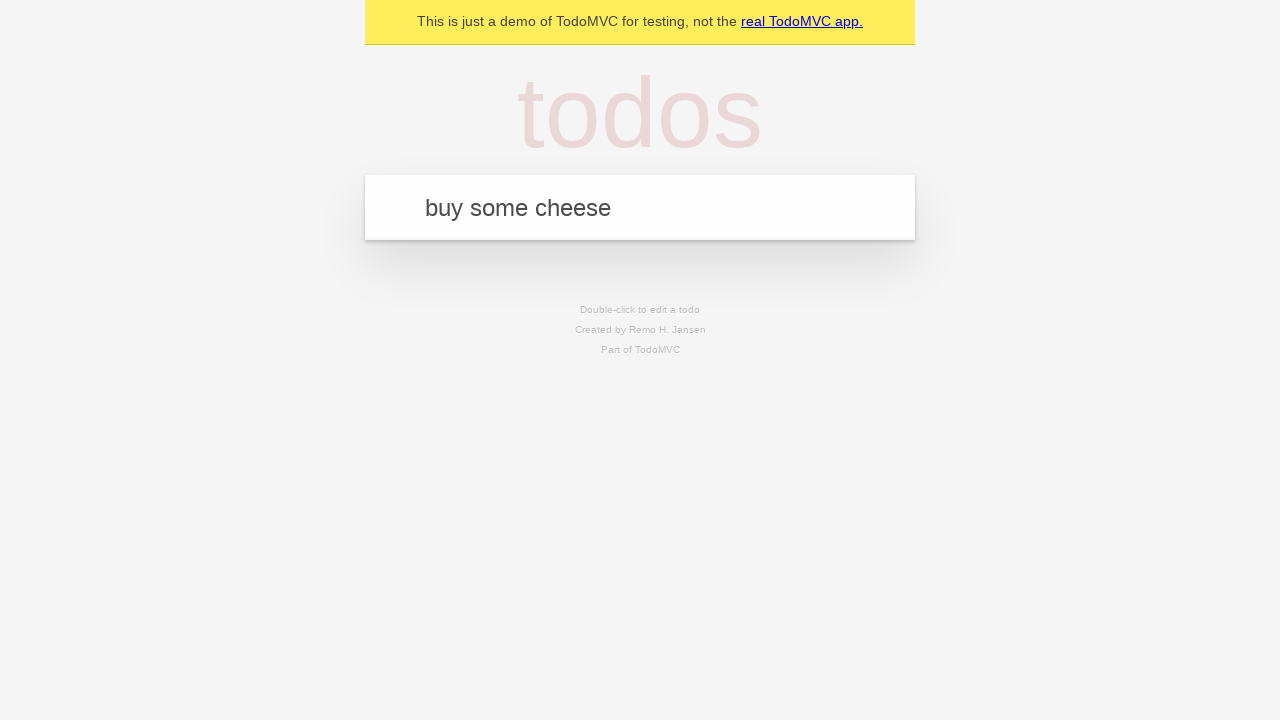

Pressed Enter to create todo item 'buy some cheese' on internal:attr=[placeholder="What needs to be done?"i]
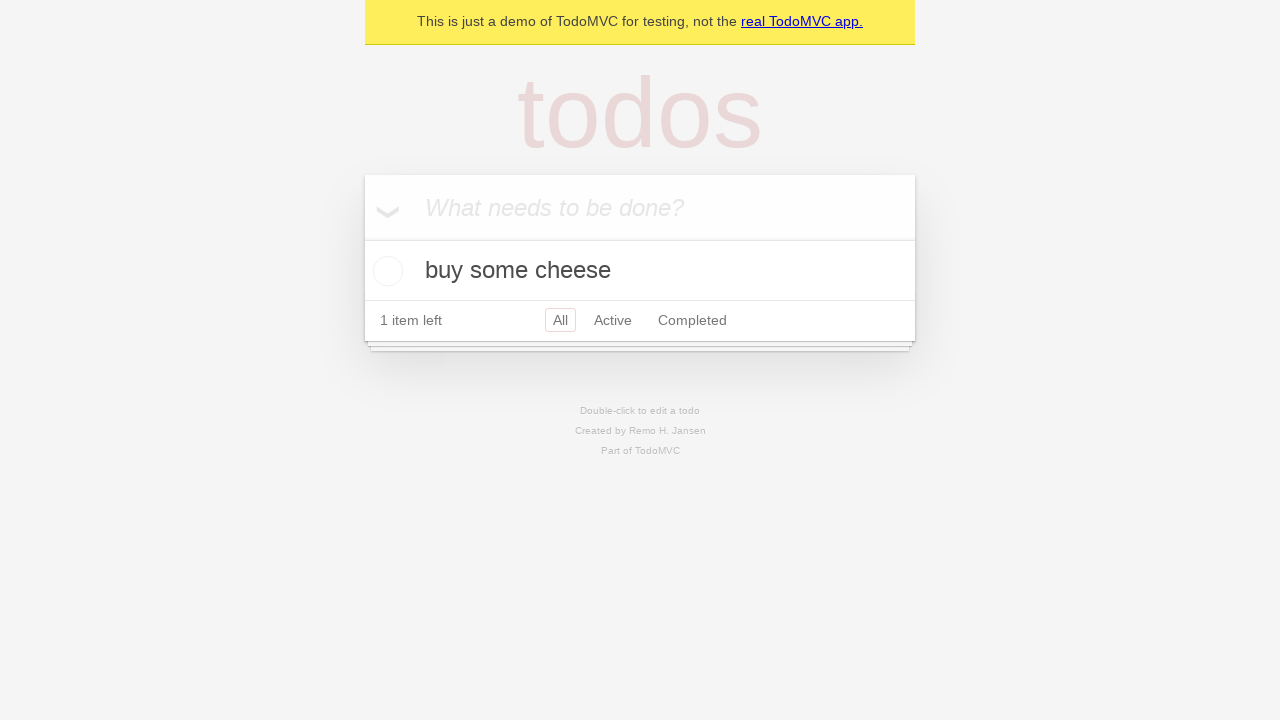

Filled todo input with 'feed the cat' on internal:attr=[placeholder="What needs to be done?"i]
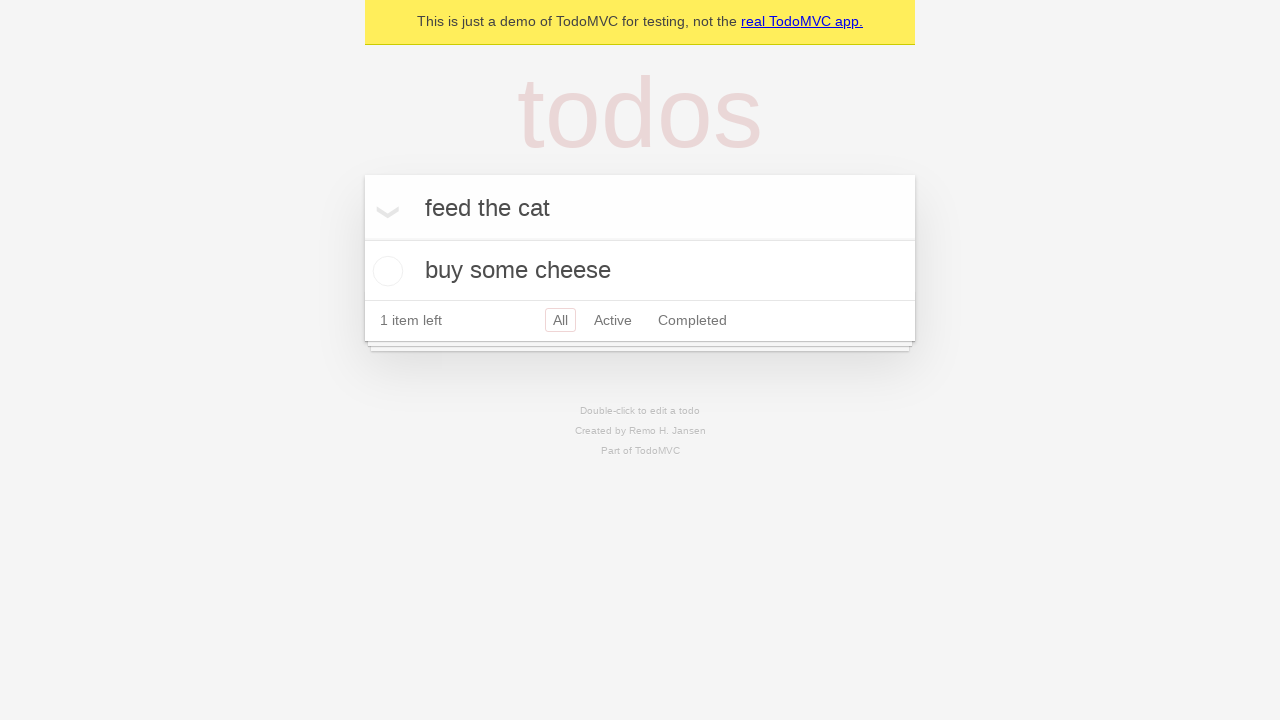

Pressed Enter to create todo item 'feed the cat' on internal:attr=[placeholder="What needs to be done?"i]
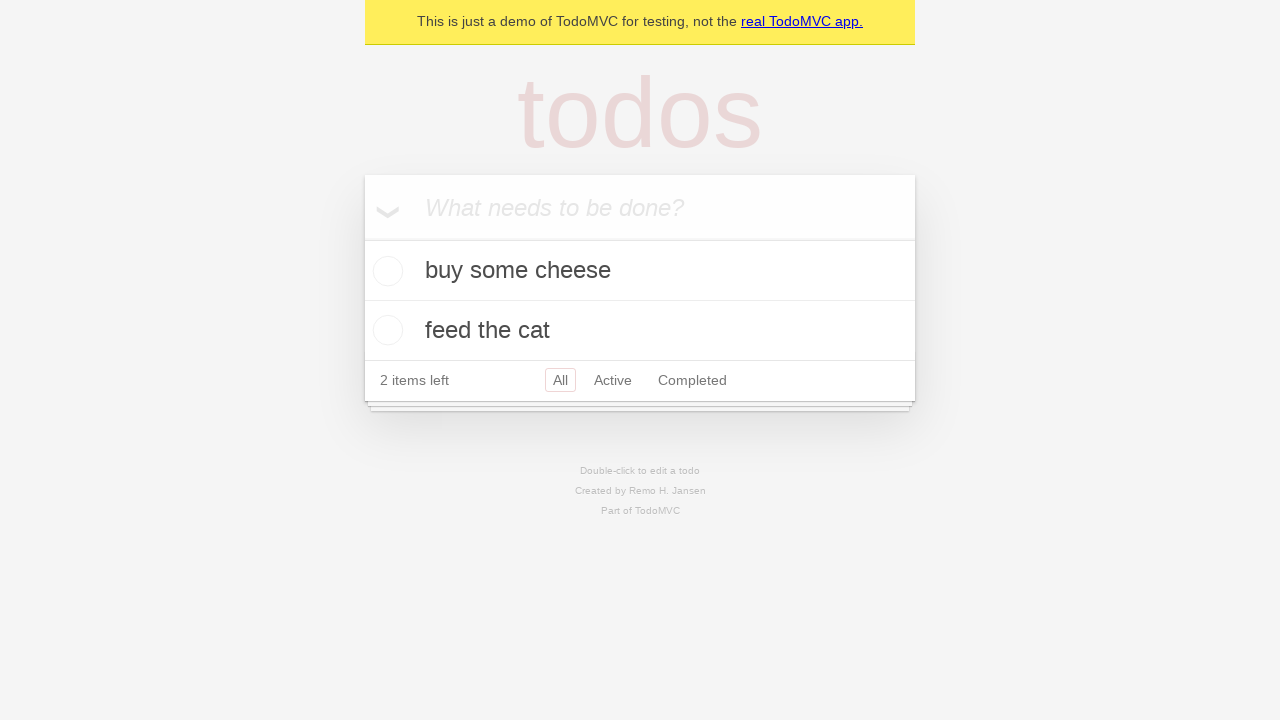

Second todo item loaded
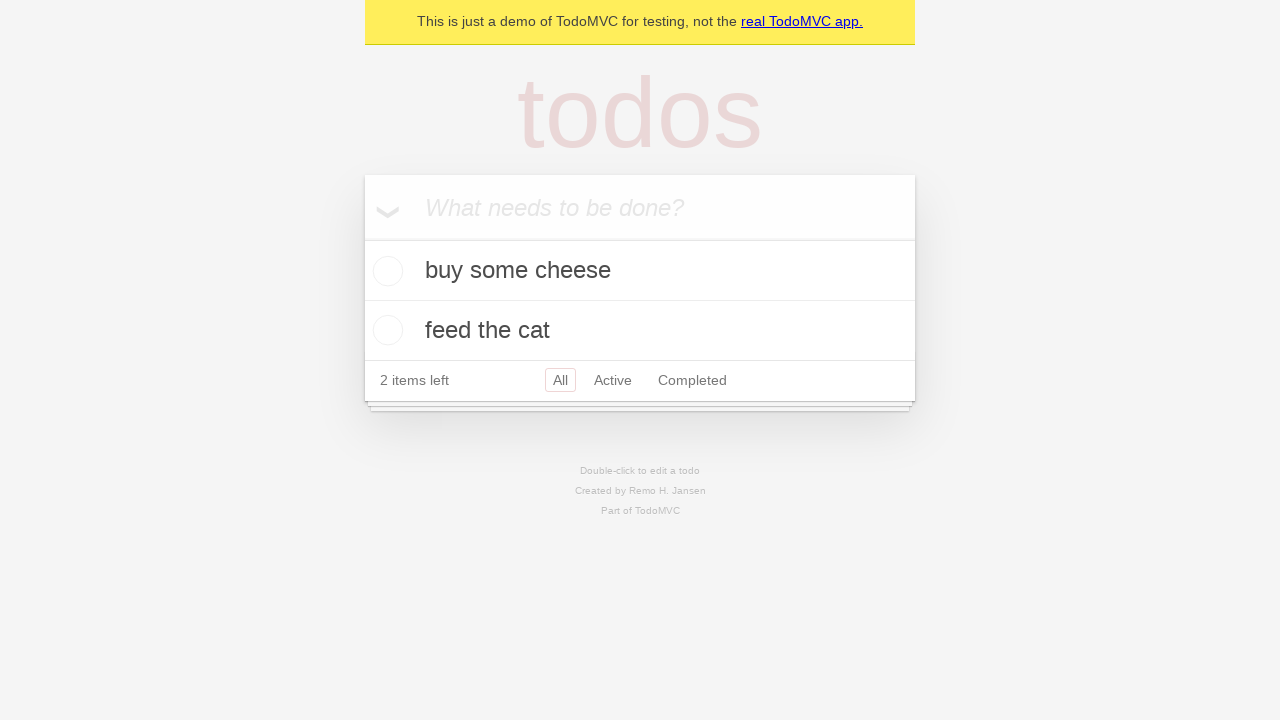

Located first todo item
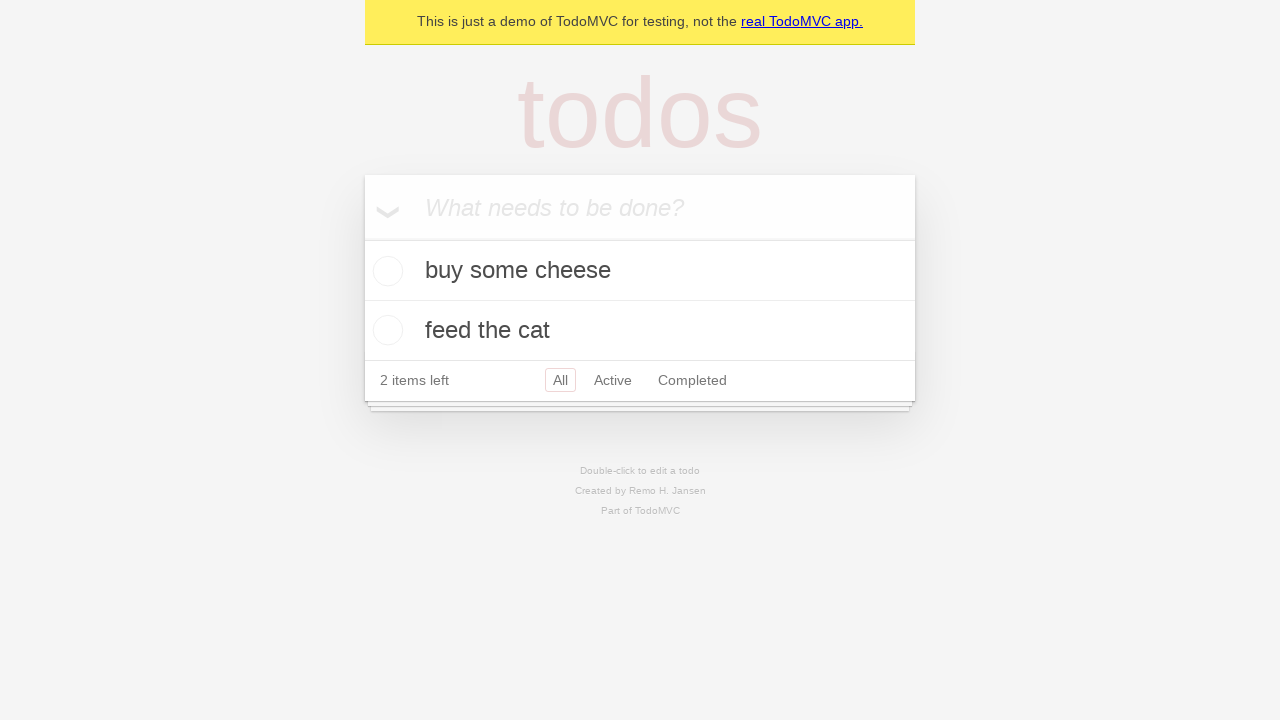

Located checkbox for first todo item
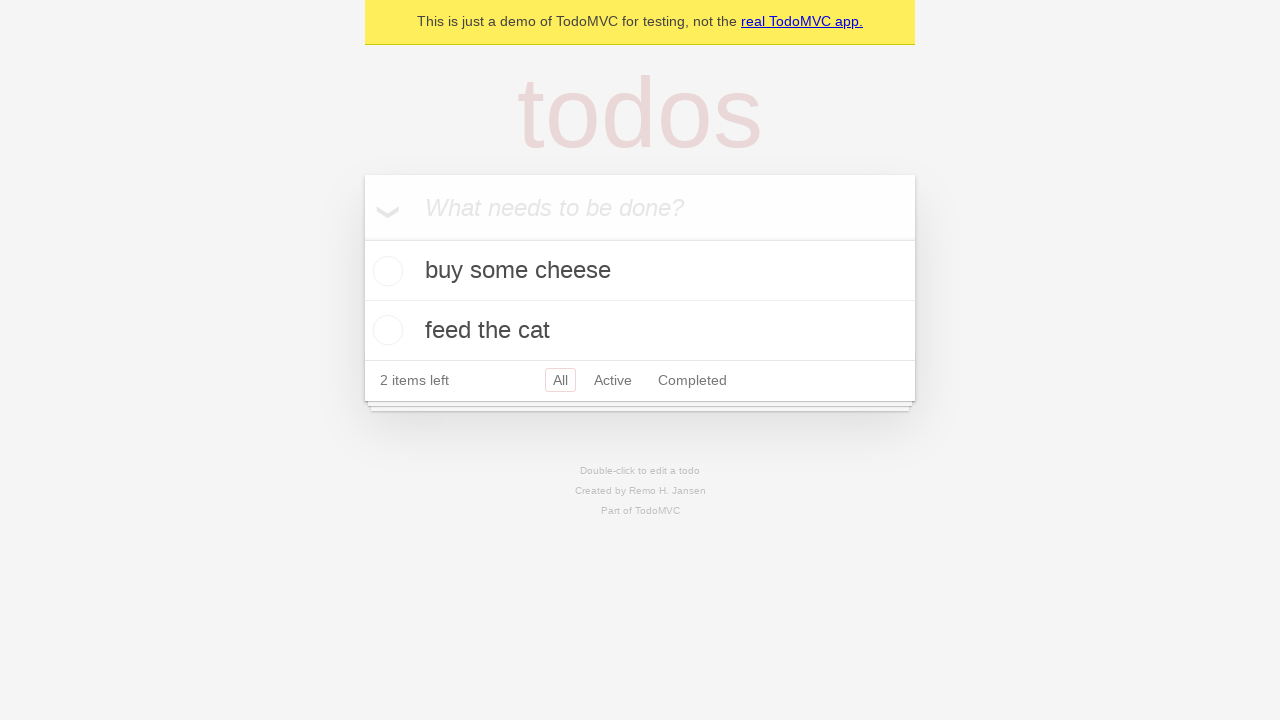

Checked the first todo item at (385, 271) on internal:testid=[data-testid="todo-item"s] >> nth=0 >> internal:role=checkbox
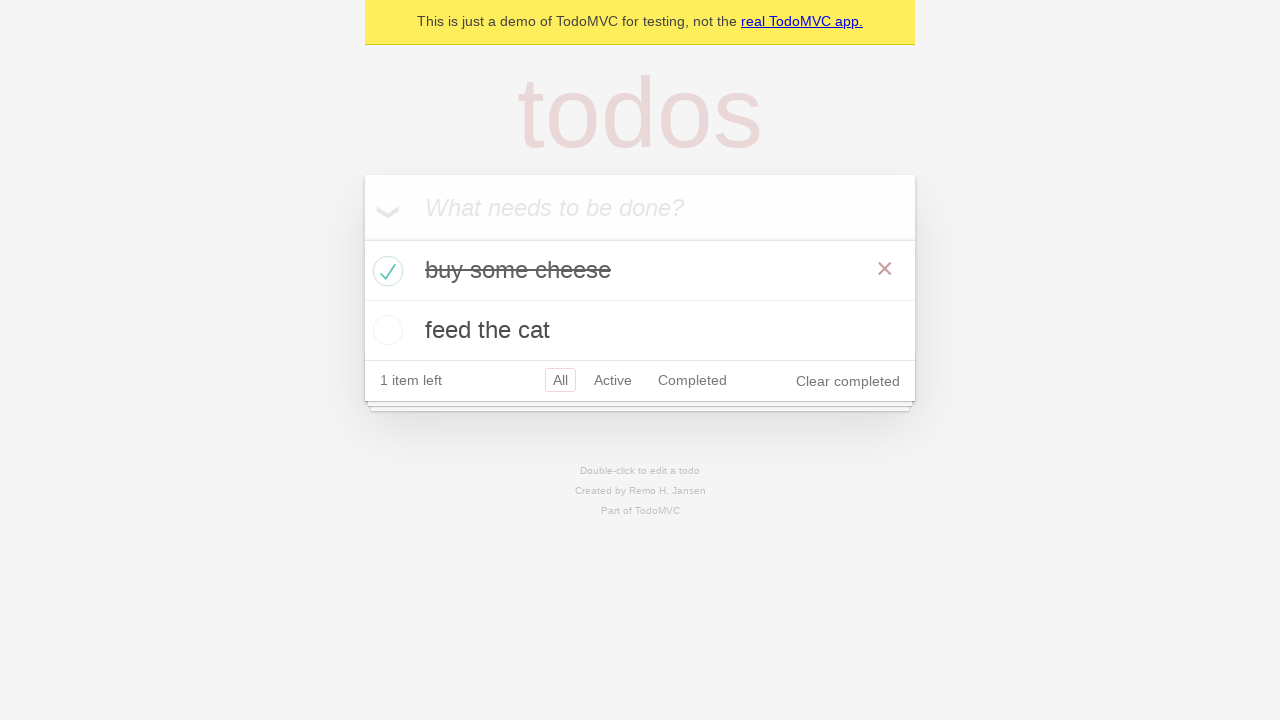

Unchecked the first todo item to mark it as incomplete at (385, 271) on internal:testid=[data-testid="todo-item"s] >> nth=0 >> internal:role=checkbox
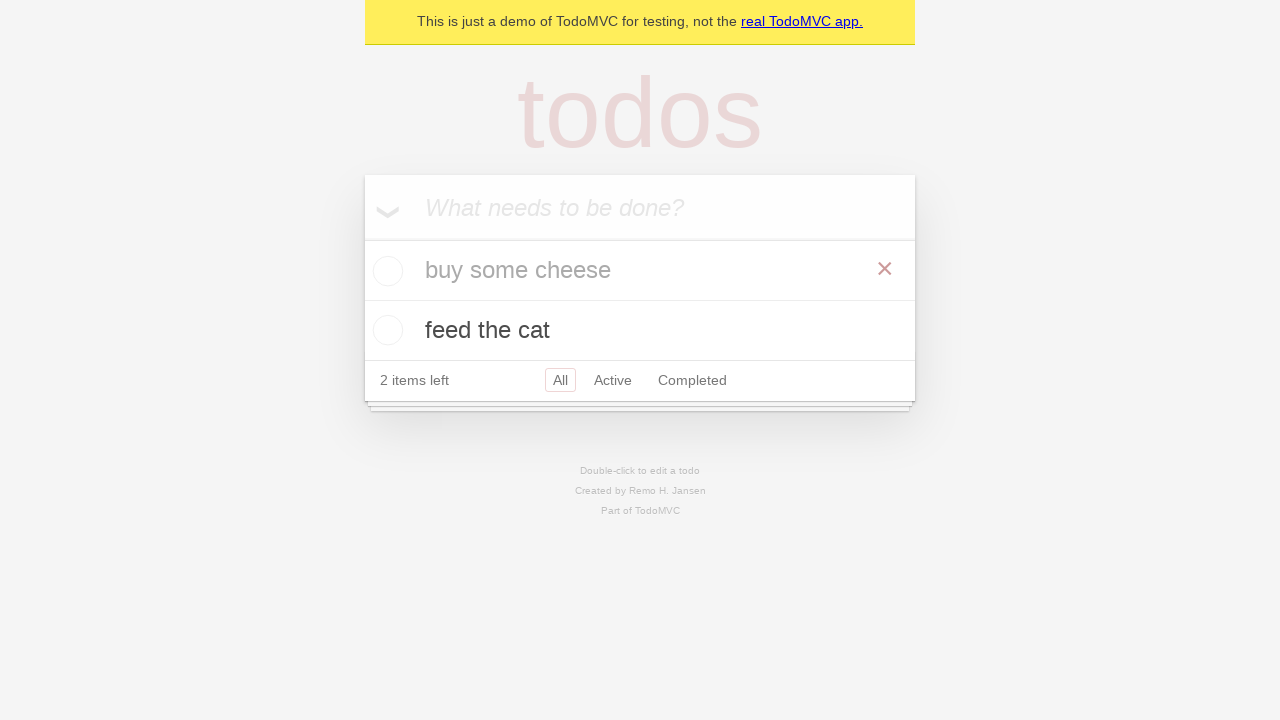

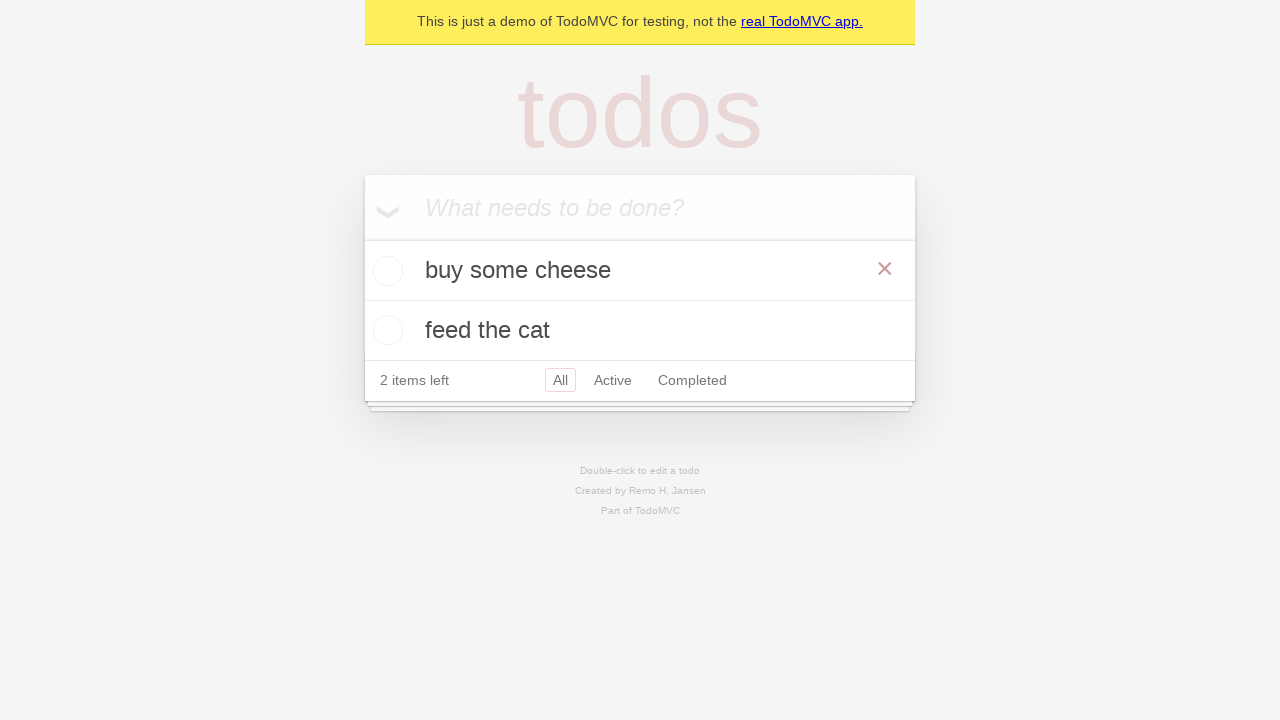